Tests JavaScript execution by navigating to a practice page and scrolling down the window by 500 pixels

Starting URL: https://selectorshub.com/xpath-practice-page/

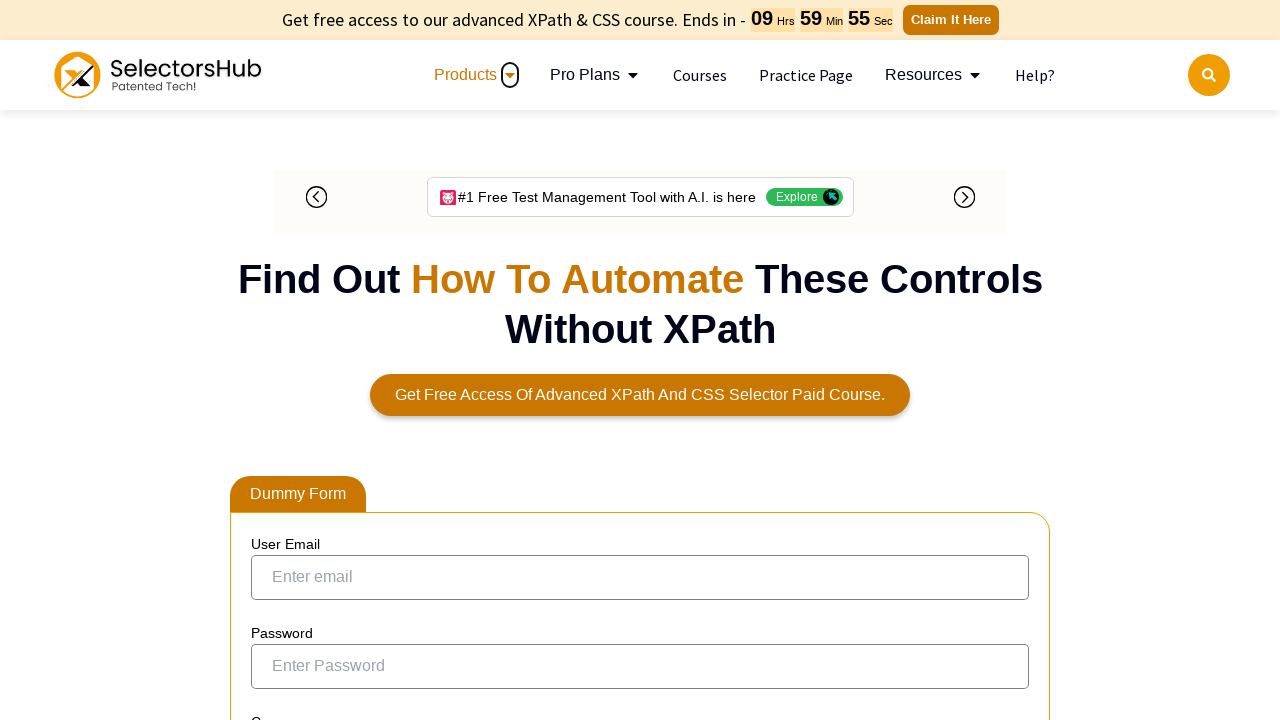

Navigated to XPath practice page
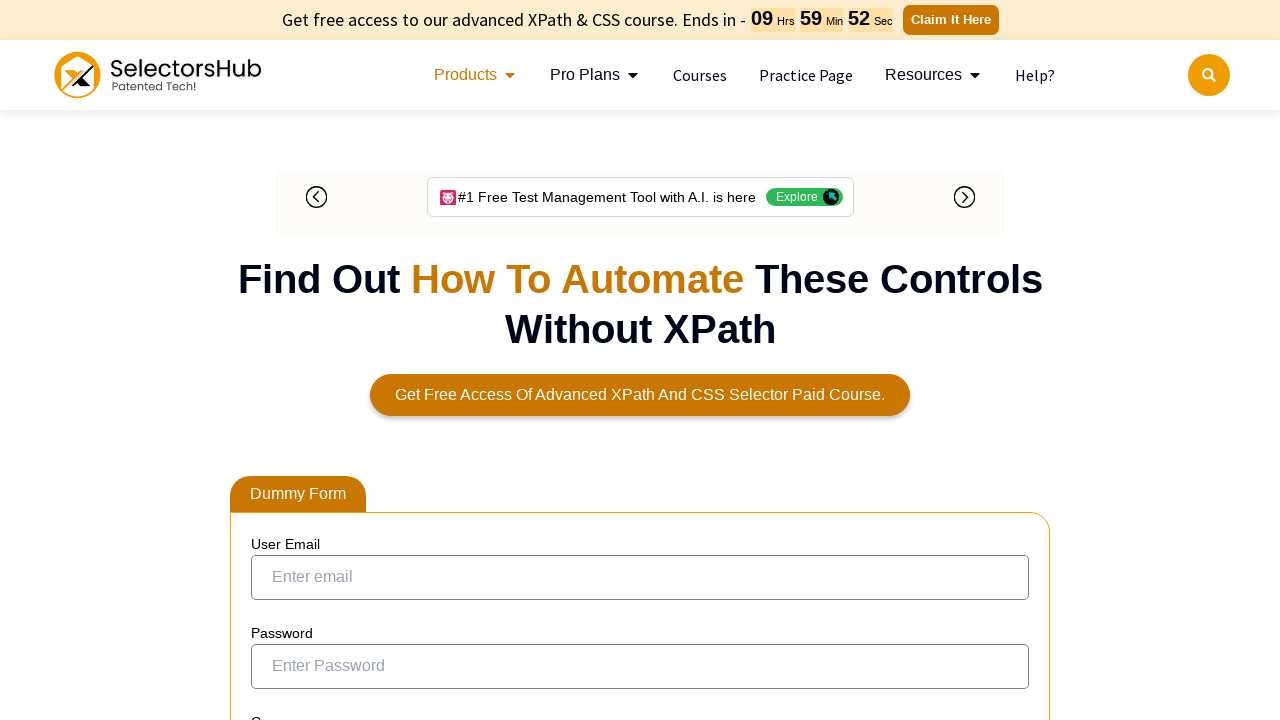

Executed JavaScript to scroll window down by 500 pixels
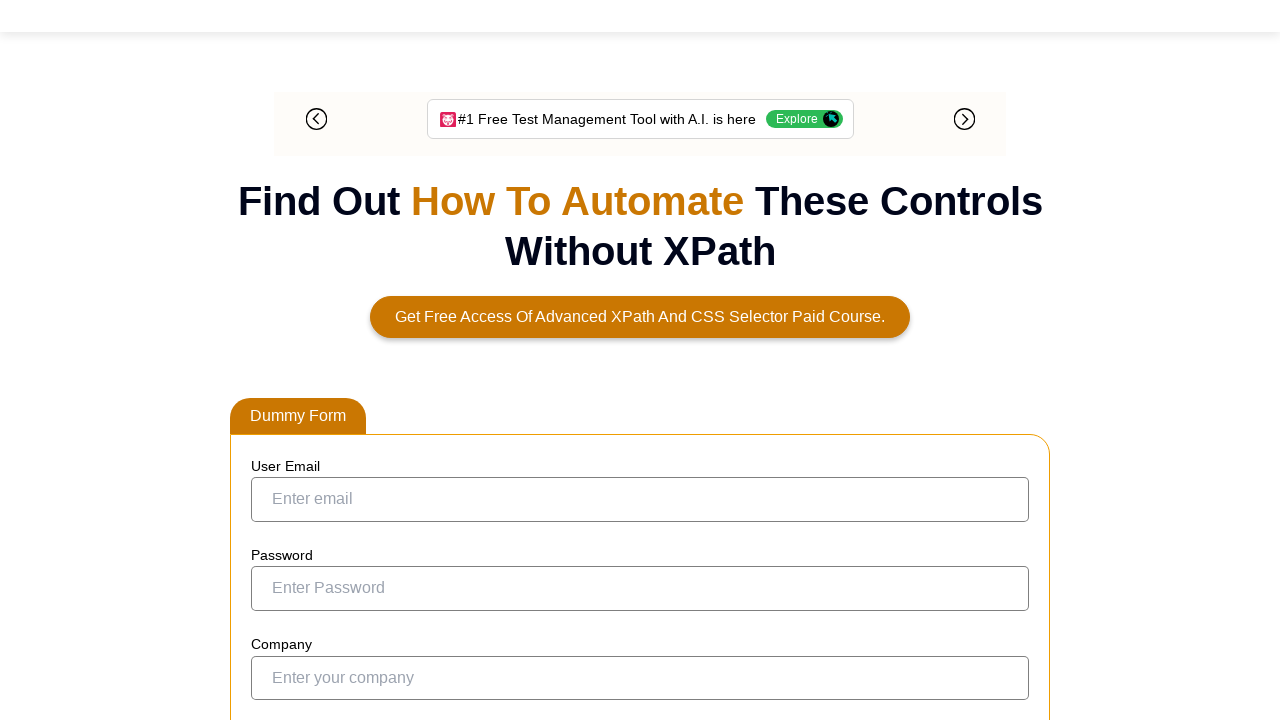

Waited 1 second for scroll animation to complete
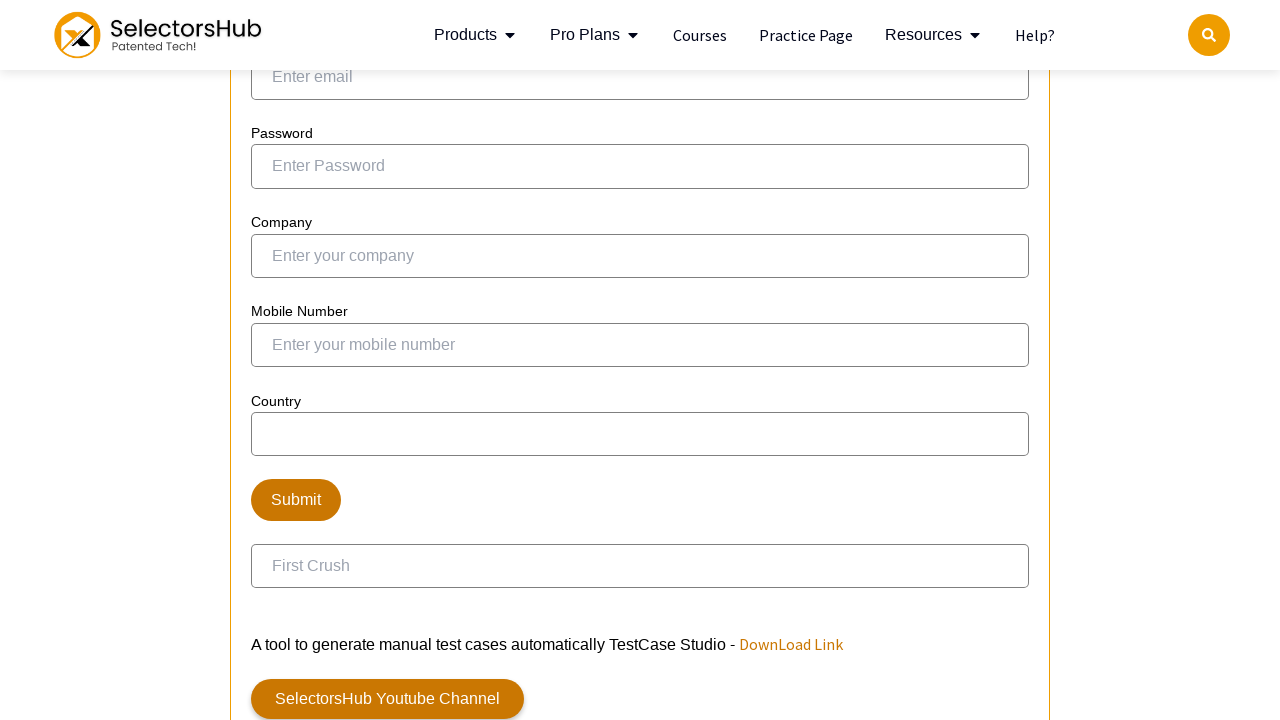

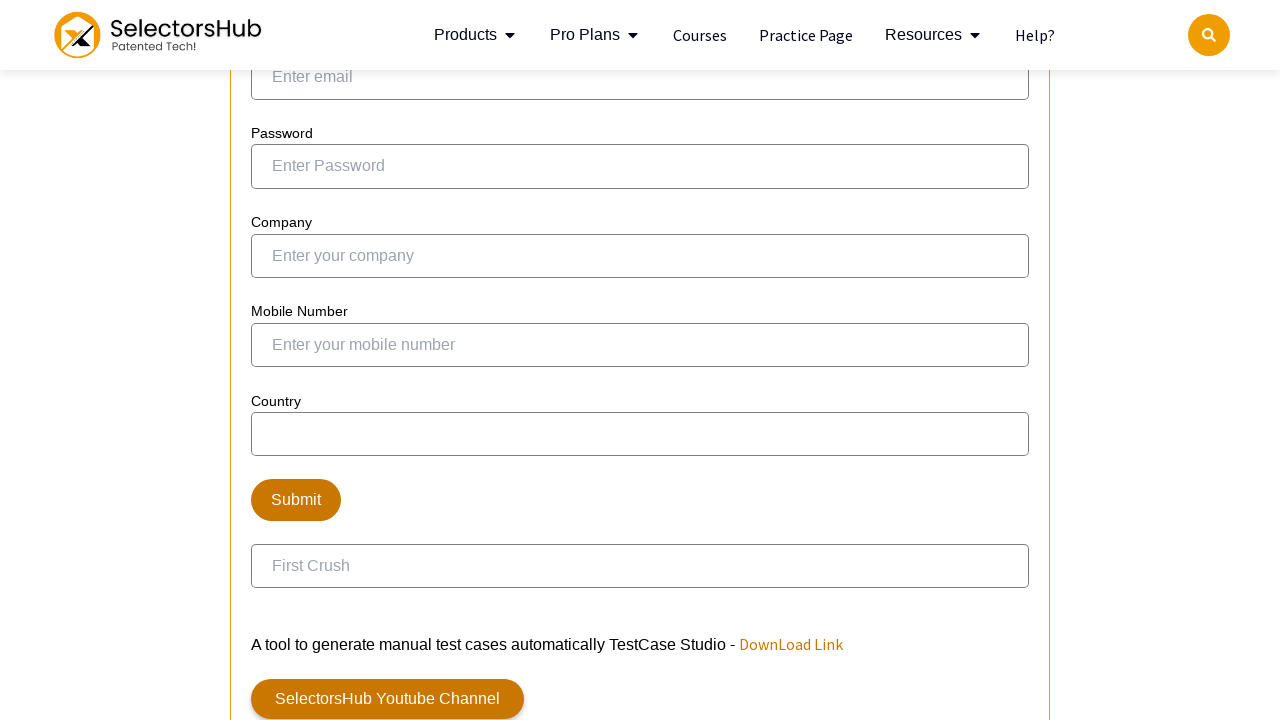